Tests hover functionality by hovering over an avatar image and verifying that additional user information (figcaption) appears on the page.

Starting URL: http://the-internet.herokuapp.com/hovers

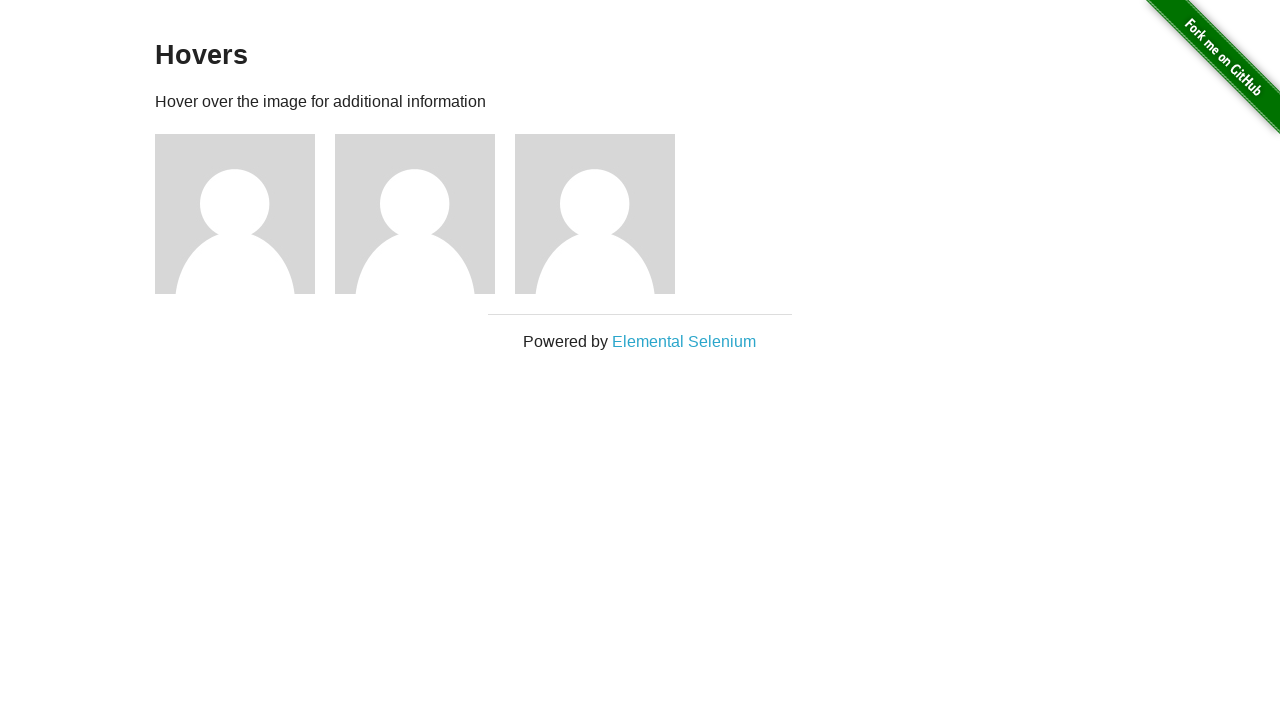

Located the first avatar figure element
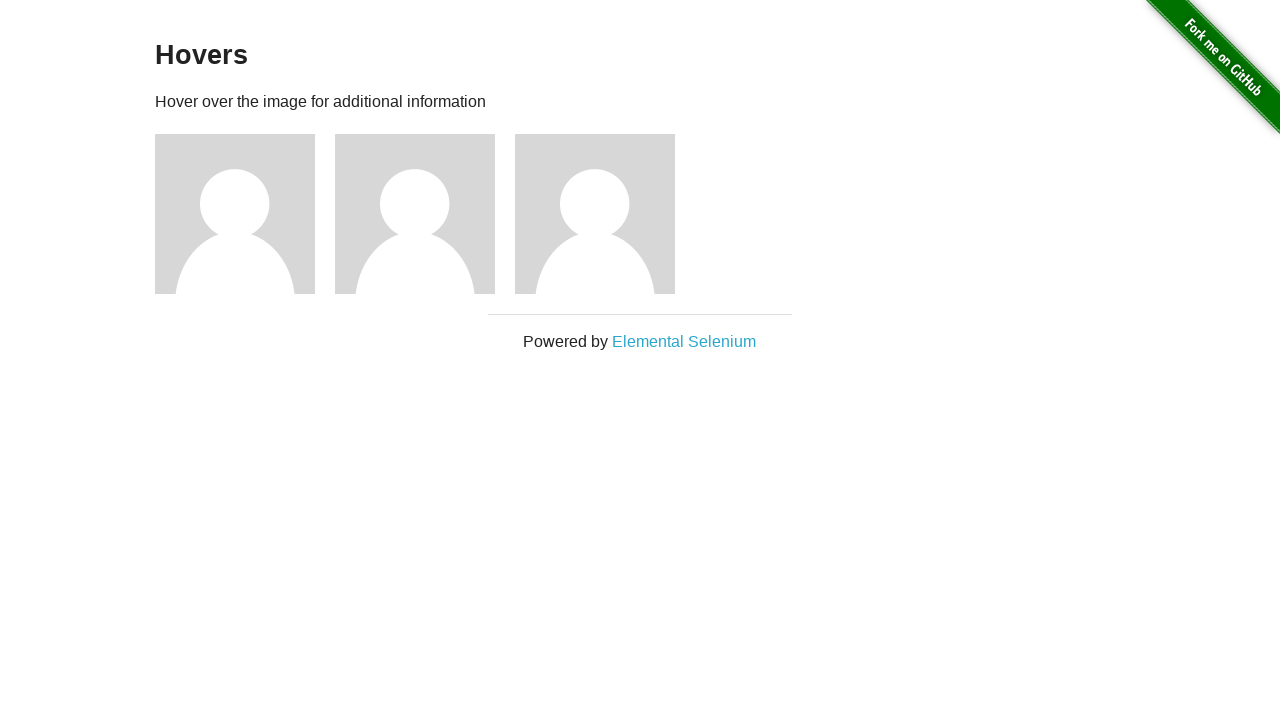

Hovered over the avatar image at (245, 214) on .figure >> nth=0
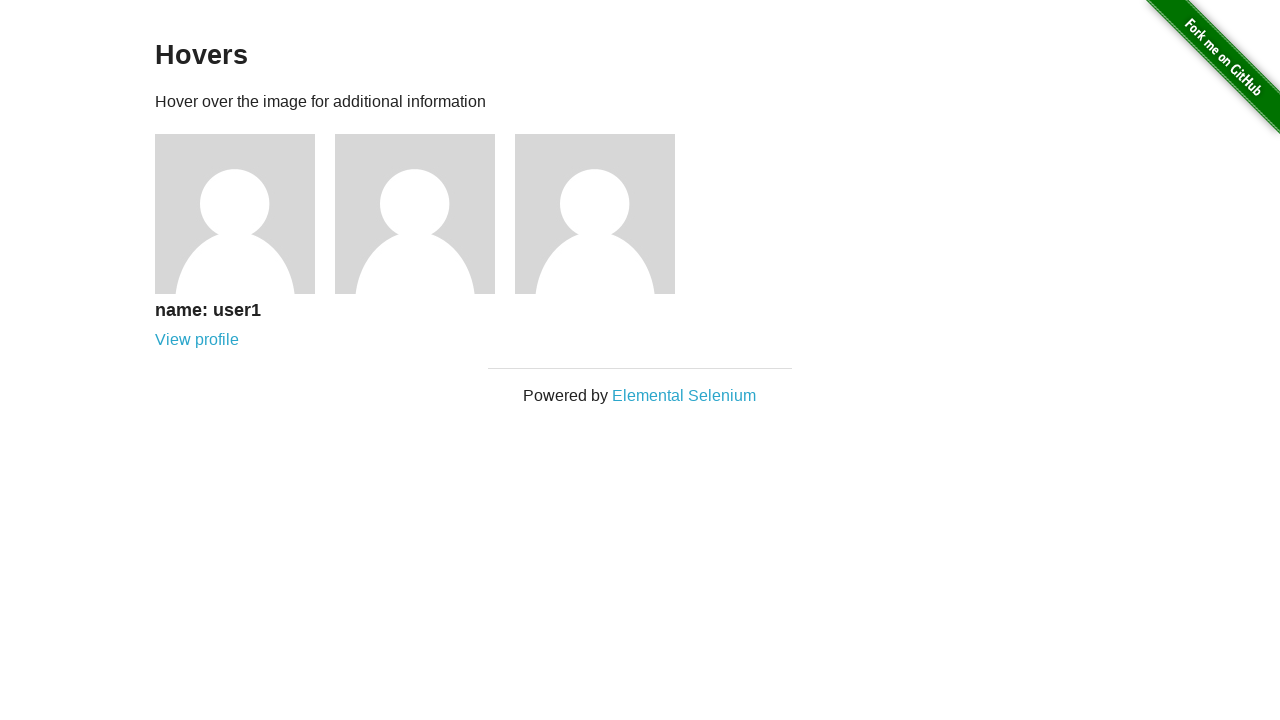

Verified that user information (figcaption) appeared after hover
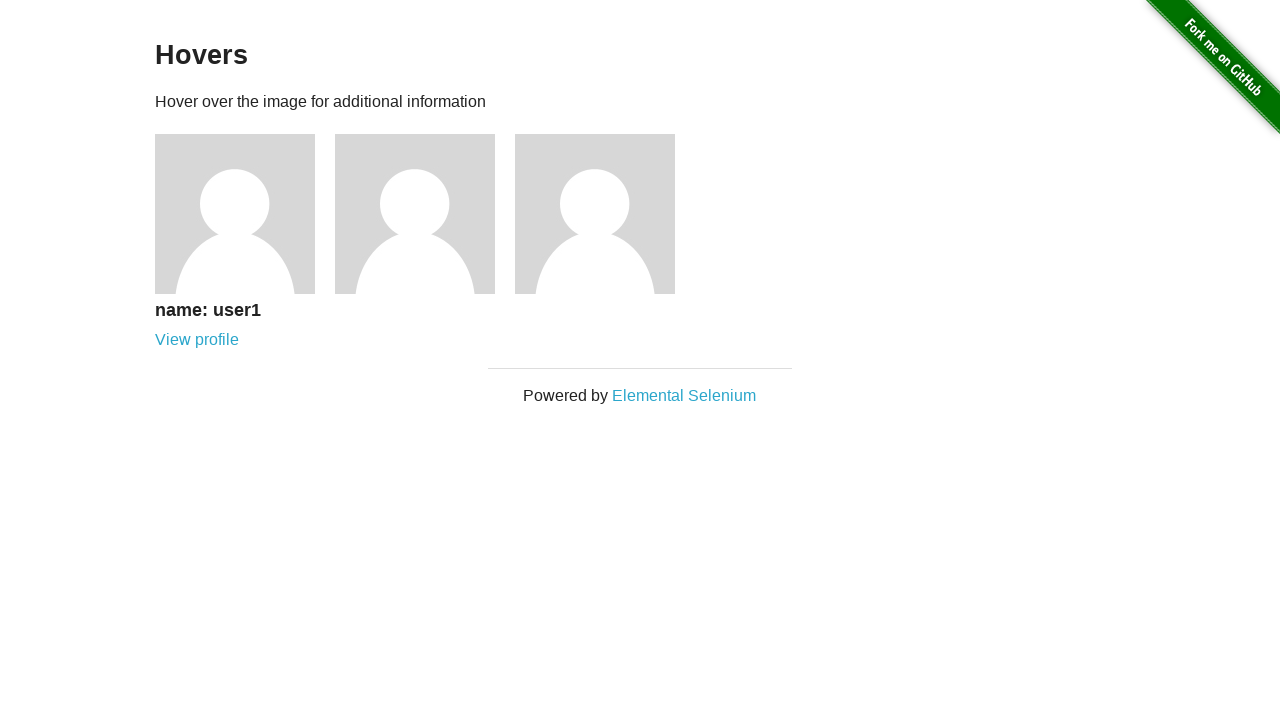

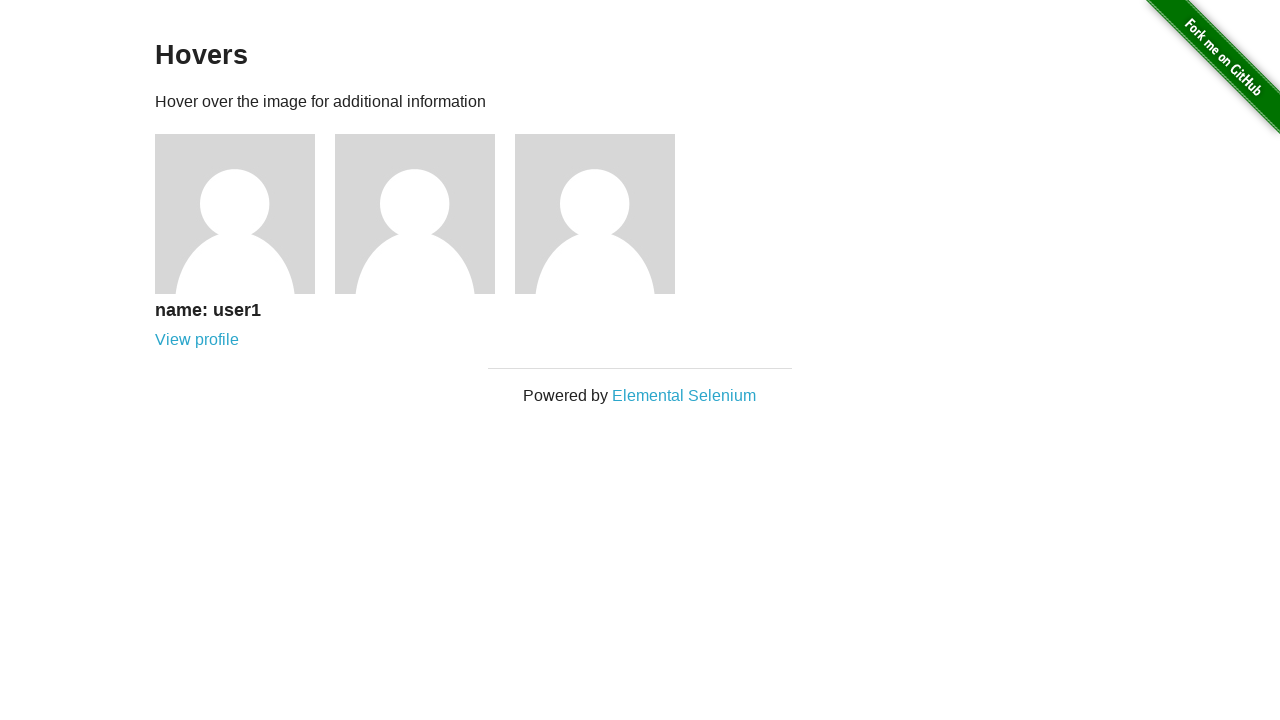